Tests movie ticket booking functionality by entering number of tickets, selecting ticket class, selecting registered user status, entering a promo code, and clicking the Book Now button to verify the final calculated price.

Starting URL: https://muntasir101.github.io/Movie-Ticket-Booking/

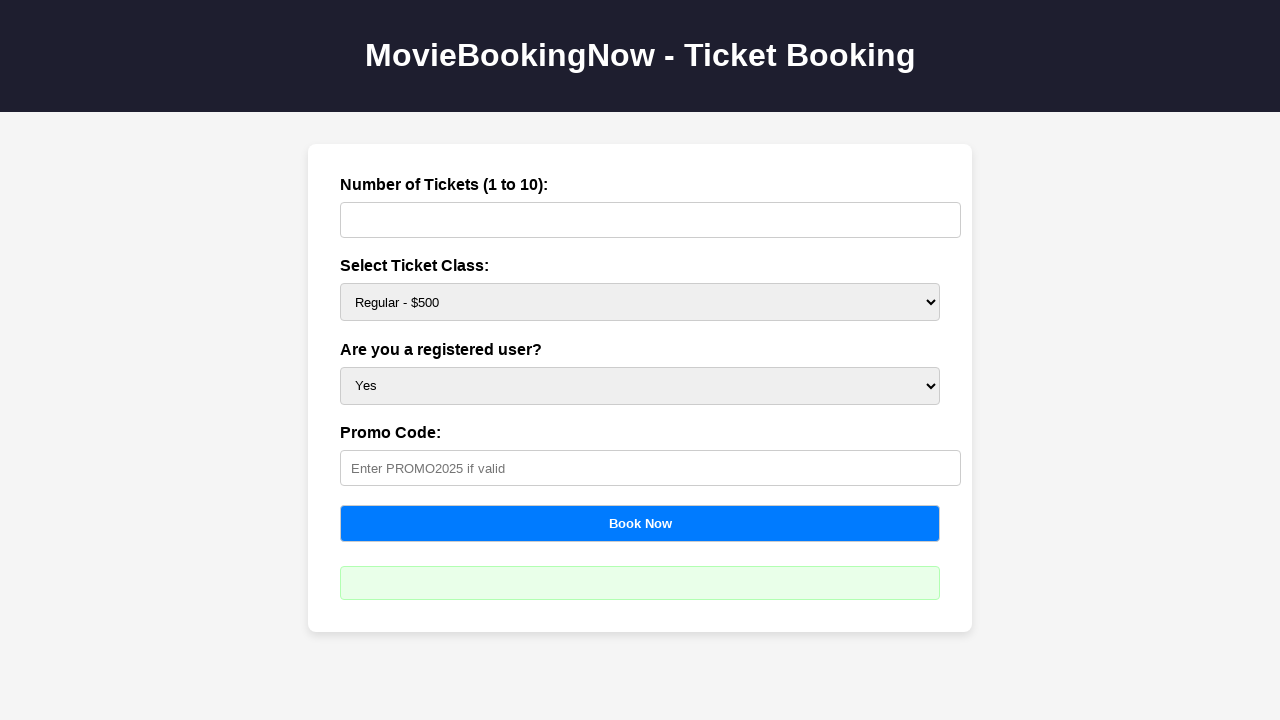

Waited for tickets input field to be available
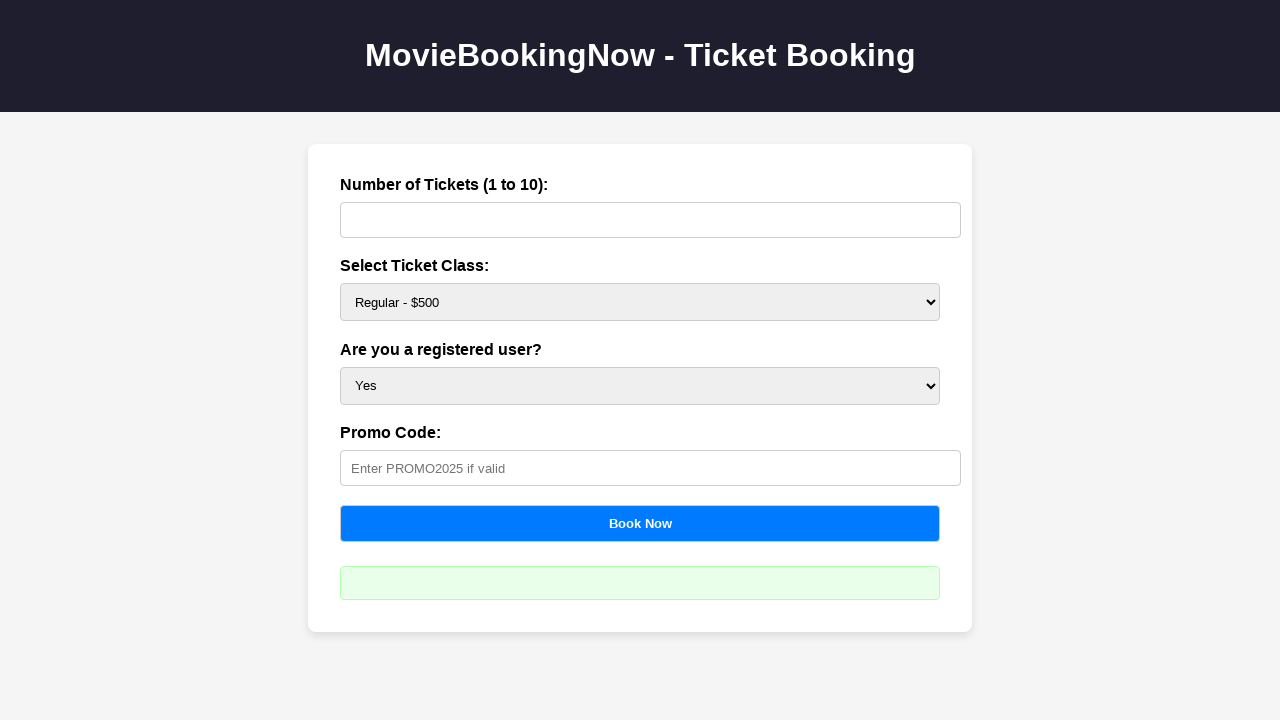

Entered 2 tickets in the tickets field on #tickets
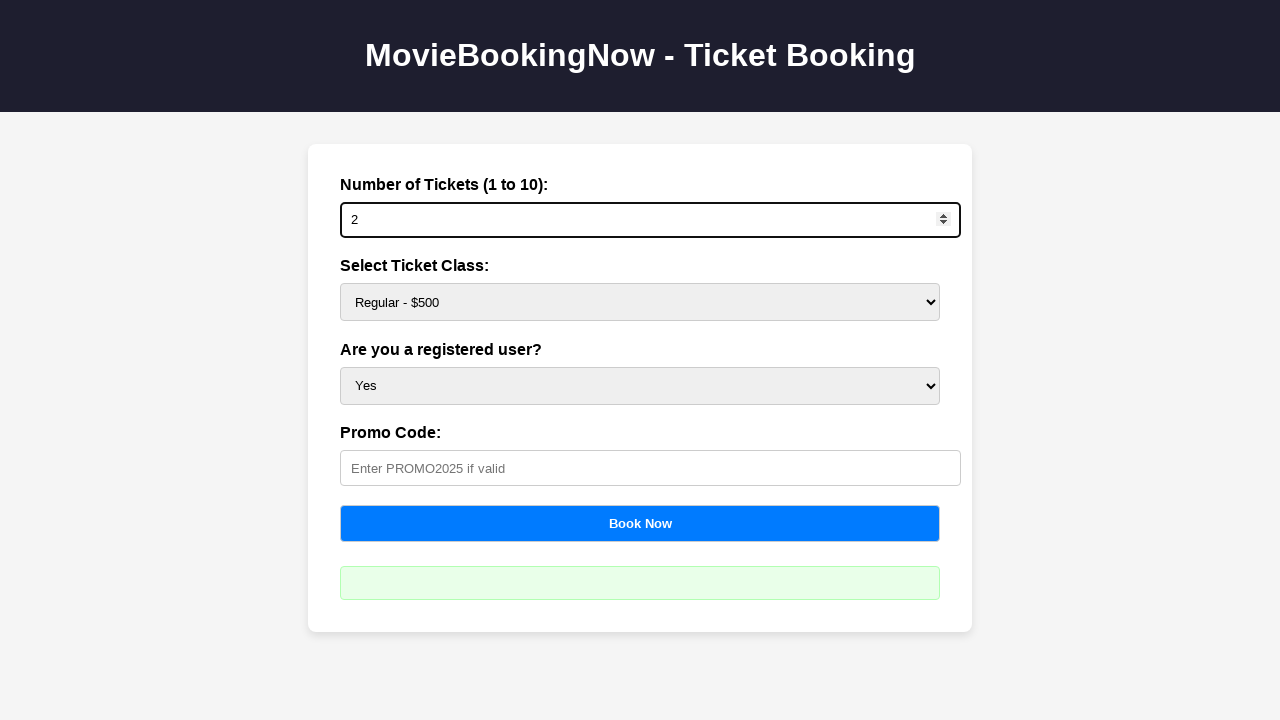

Selected Platinum ticket class with price $750 on #price
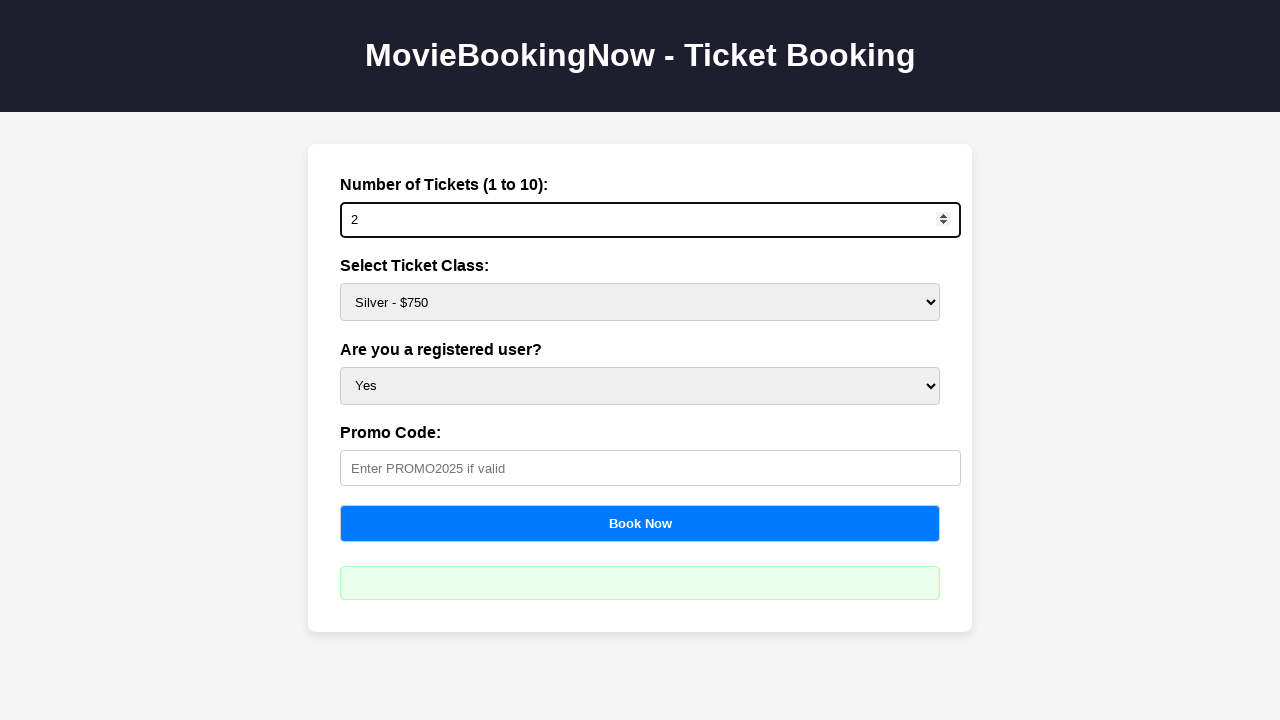

Selected registered user status as Yes on #user
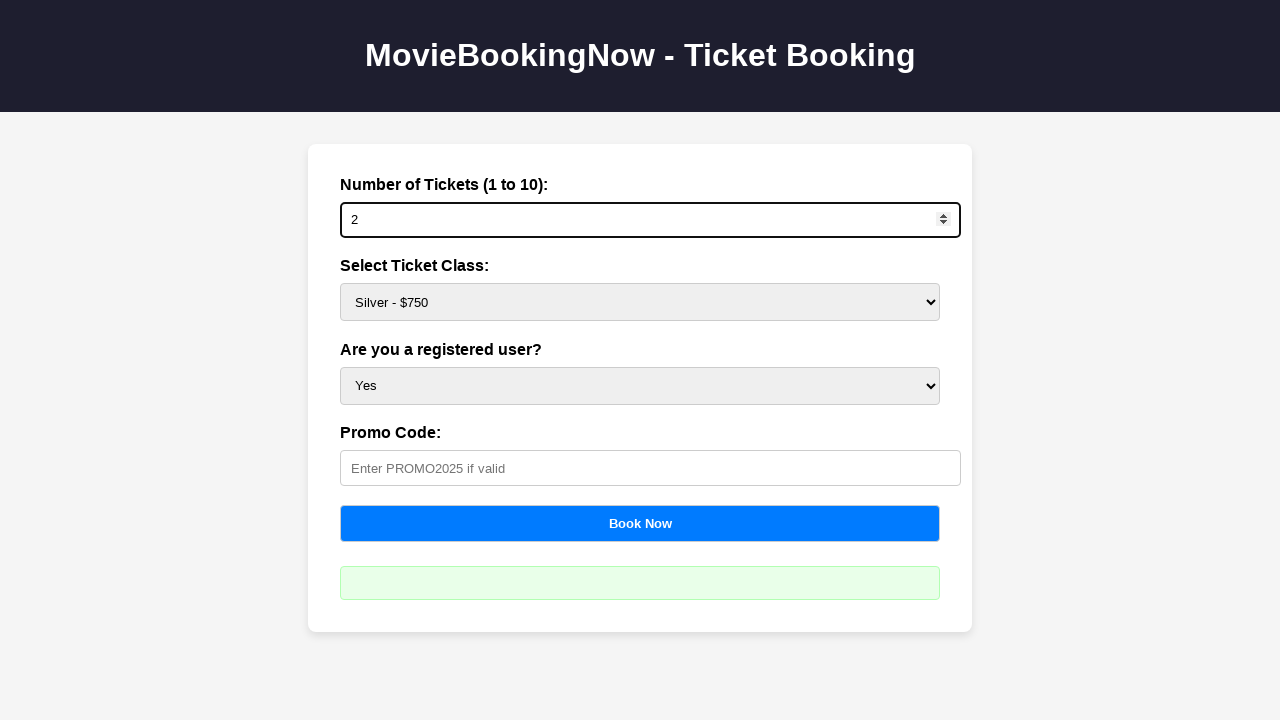

Entered promo code PROMO2025 on #promo
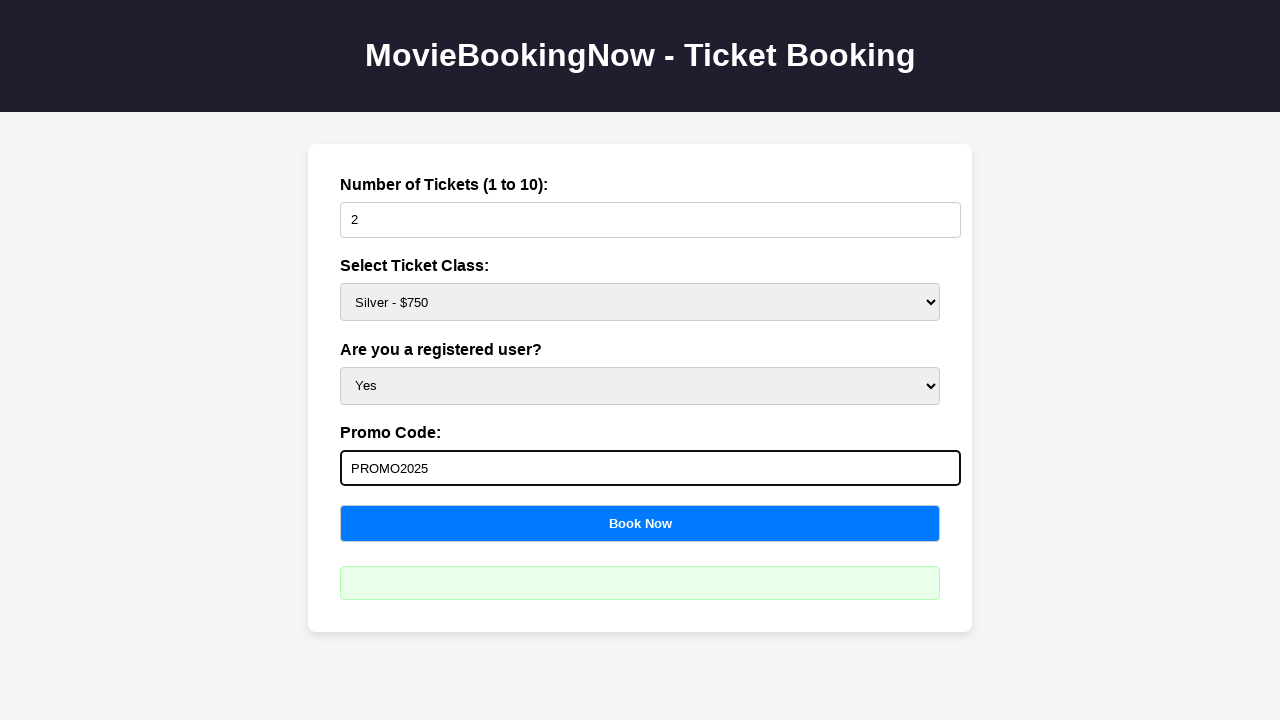

Clicked Book Now button to calculate final price at (640, 523) on button[onclick='calculateBooking()']
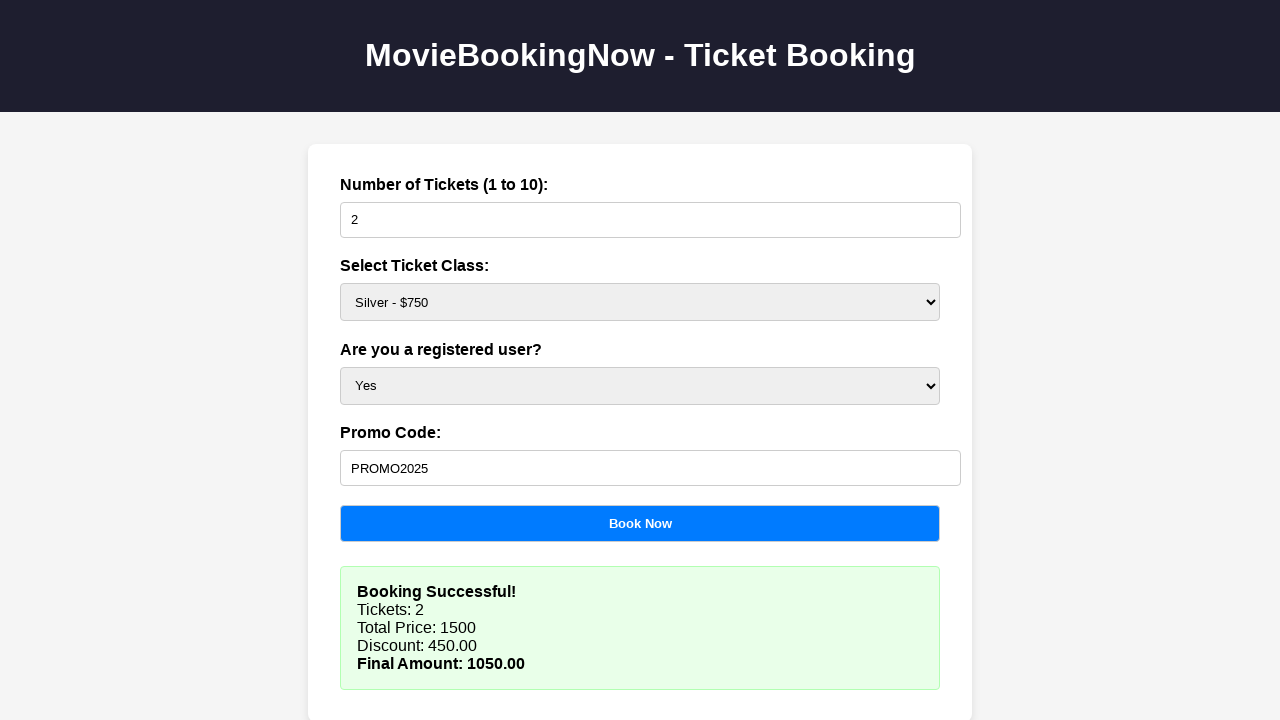

Final calculated price is now displayed
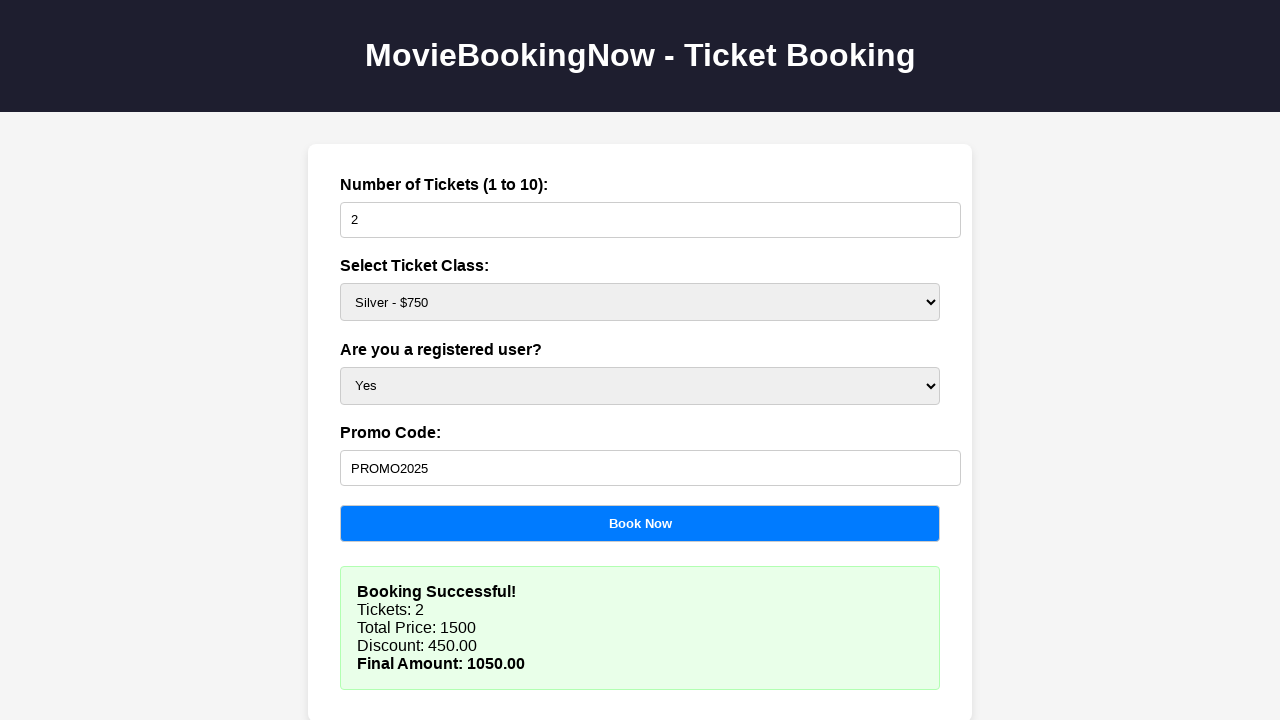

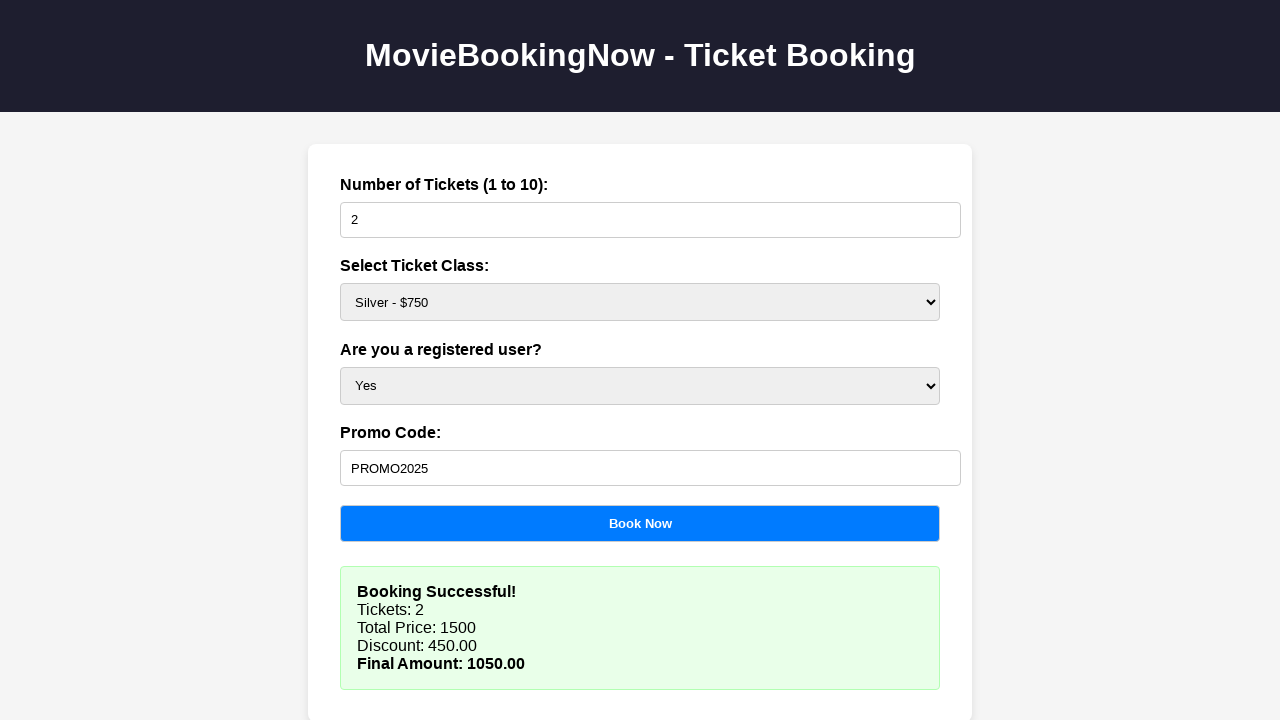